Tests JavaScript confirm alert handling by clicking a button to trigger the alert, dismissing it, and verifying the result text shows the cancel action was recorded.

Starting URL: https://automationfc.github.io/basic-form/index.html

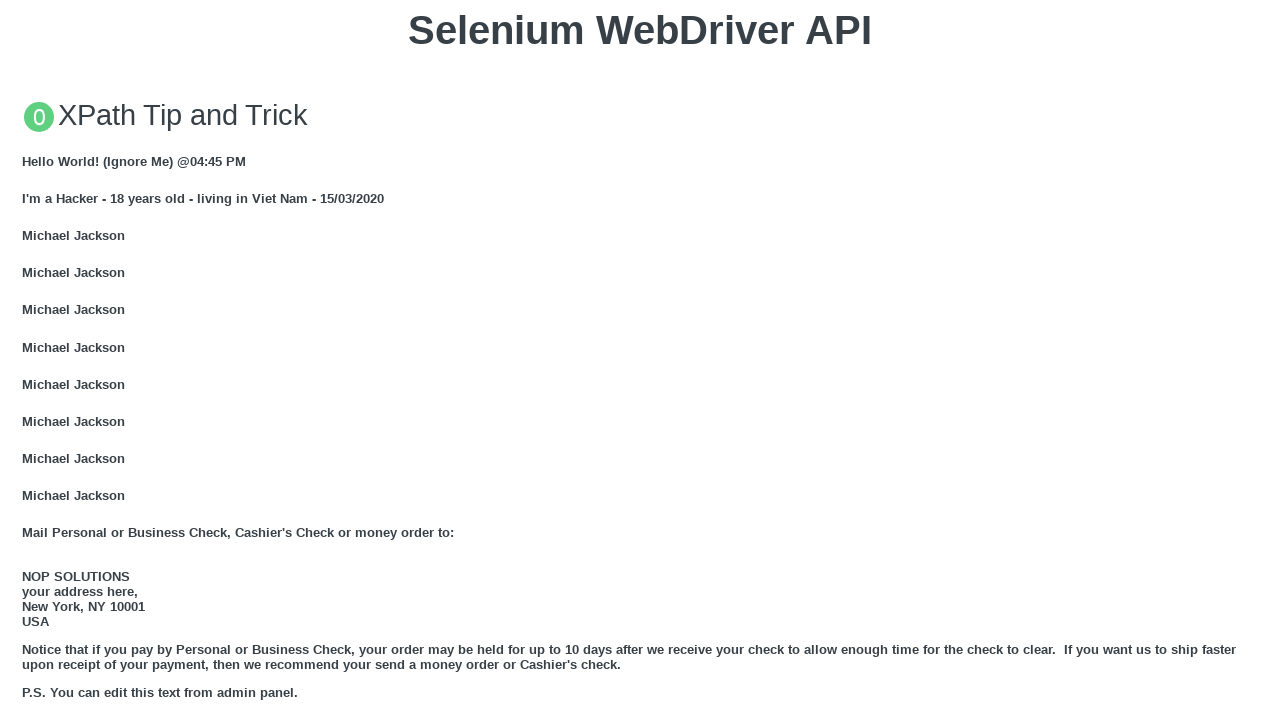

Clicked 'Click for JS Confirm' button to trigger confirm alert at (640, 360) on xpath=//button[text()='Click for JS Confirm']
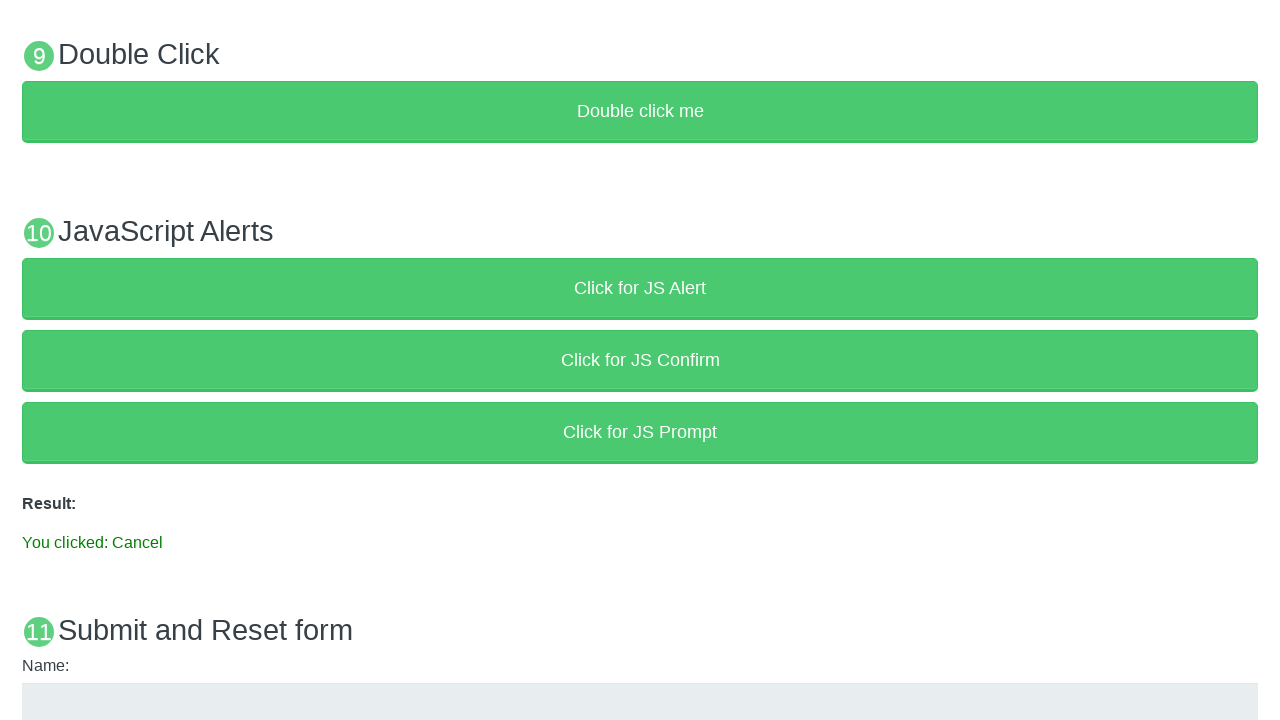

Registered dialog handler to dismiss confirm alert
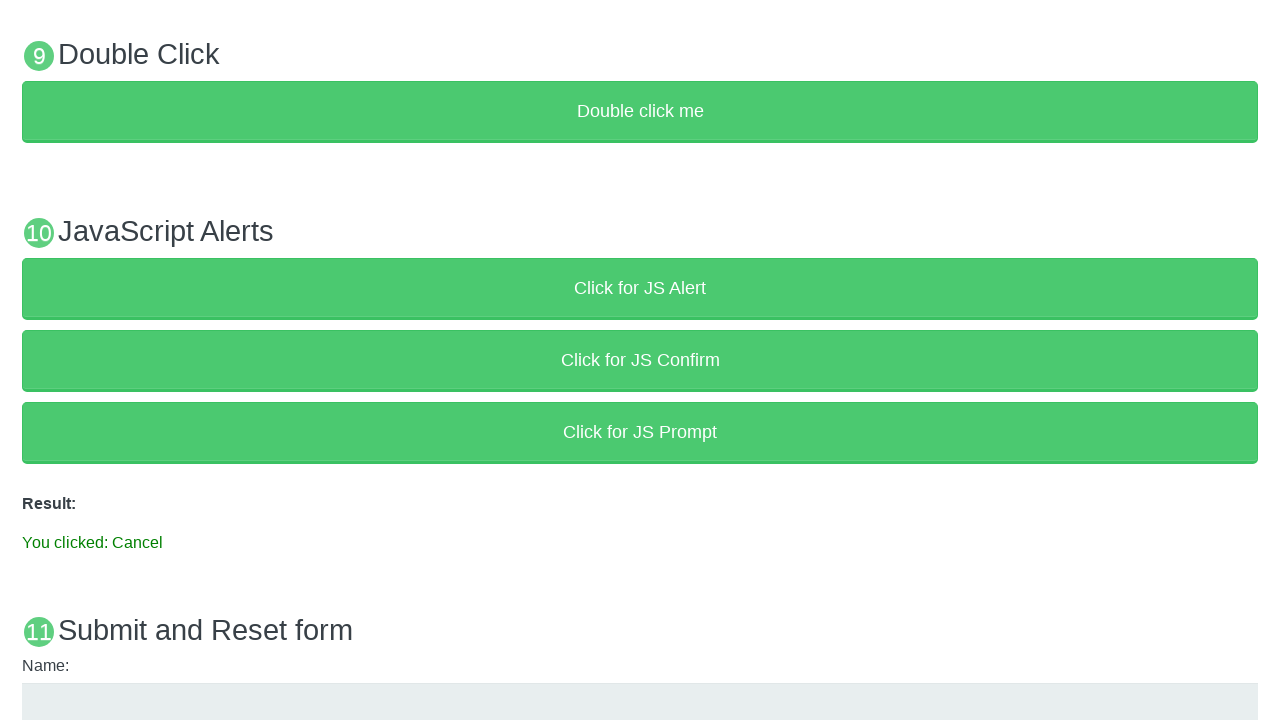

Re-clicked 'Click for JS Confirm' button with handler attached to dismiss the alert at (640, 360) on xpath=//button[text()='Click for JS Confirm']
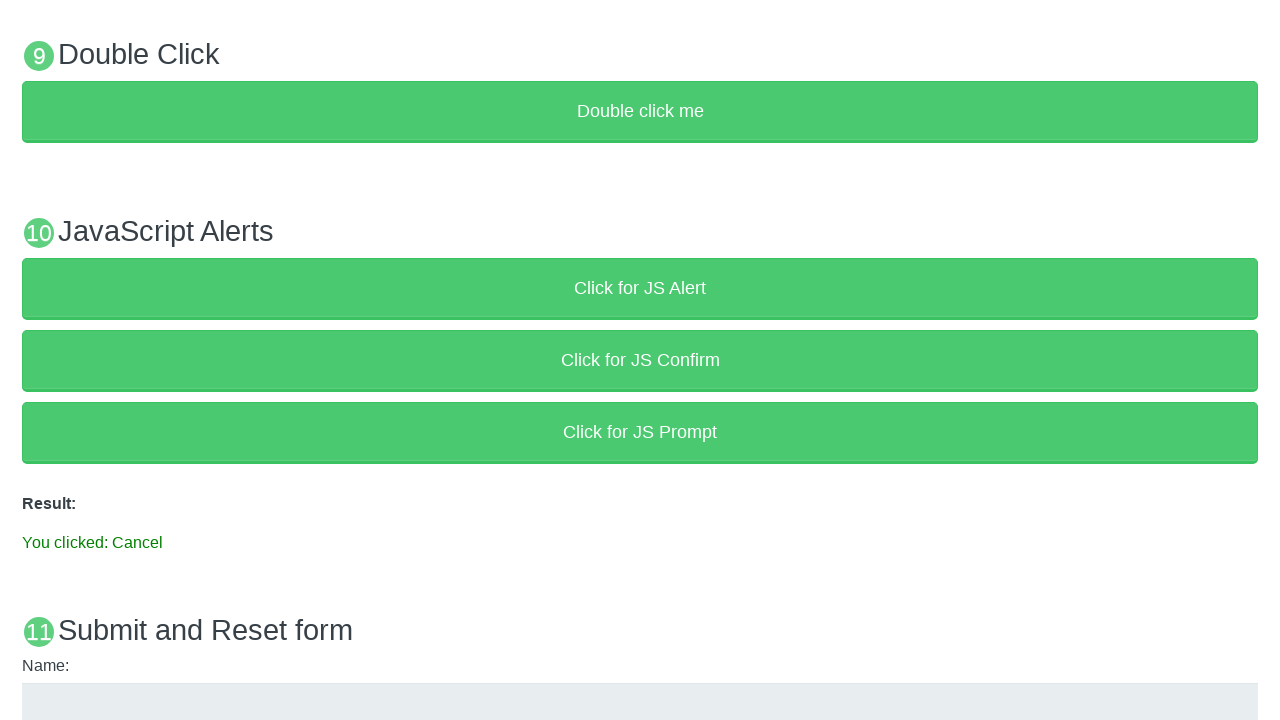

Waited for result text element to appear
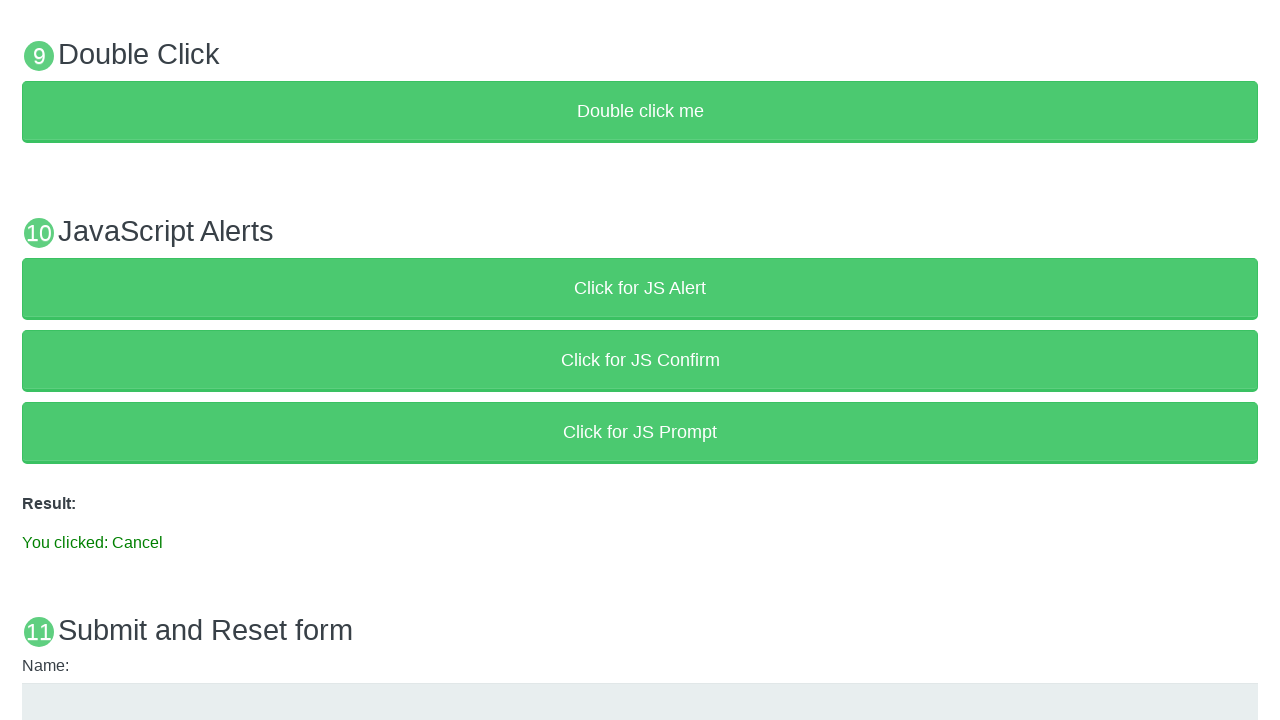

Retrieved result text content
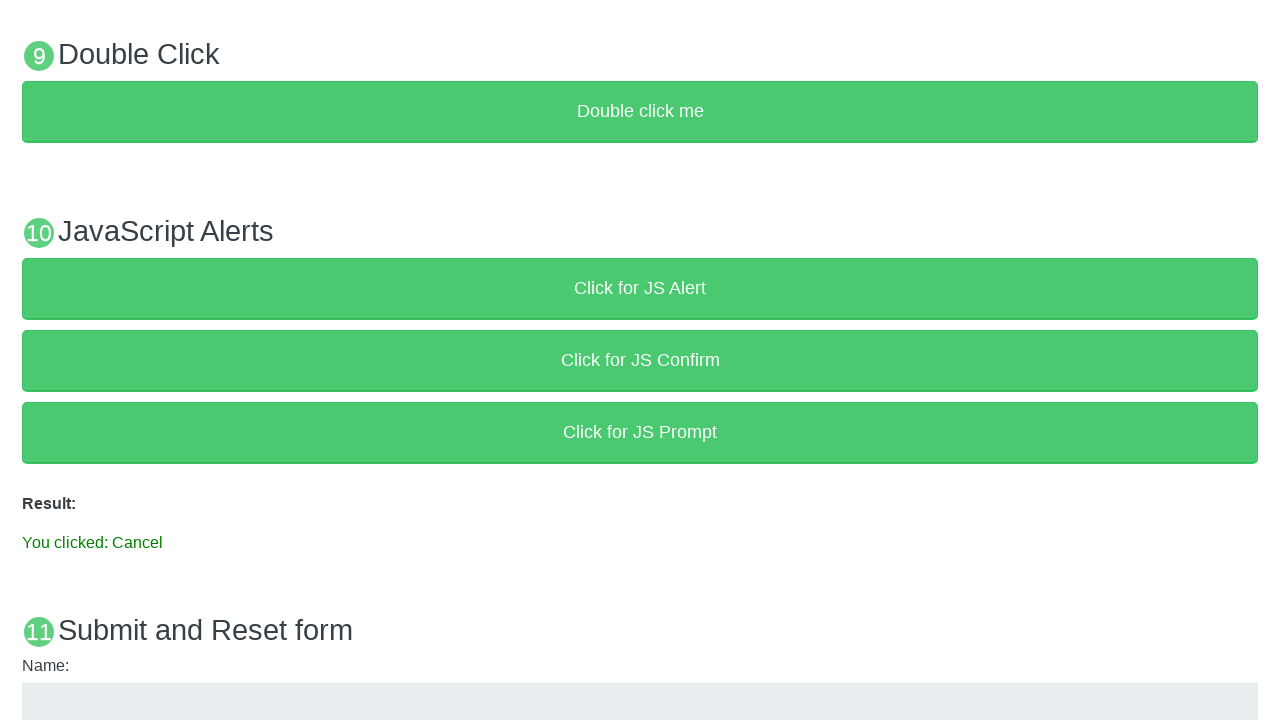

Verified result text shows 'You clicked: Cancel' confirming dismiss action was recorded
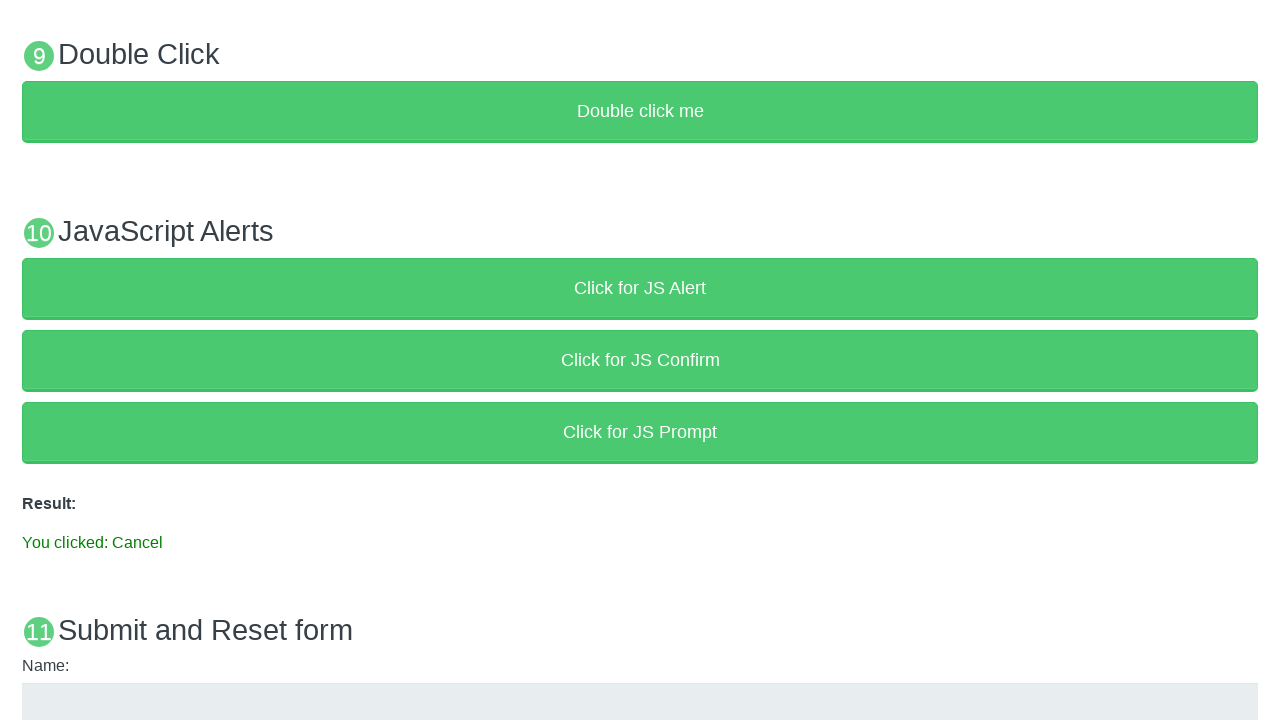

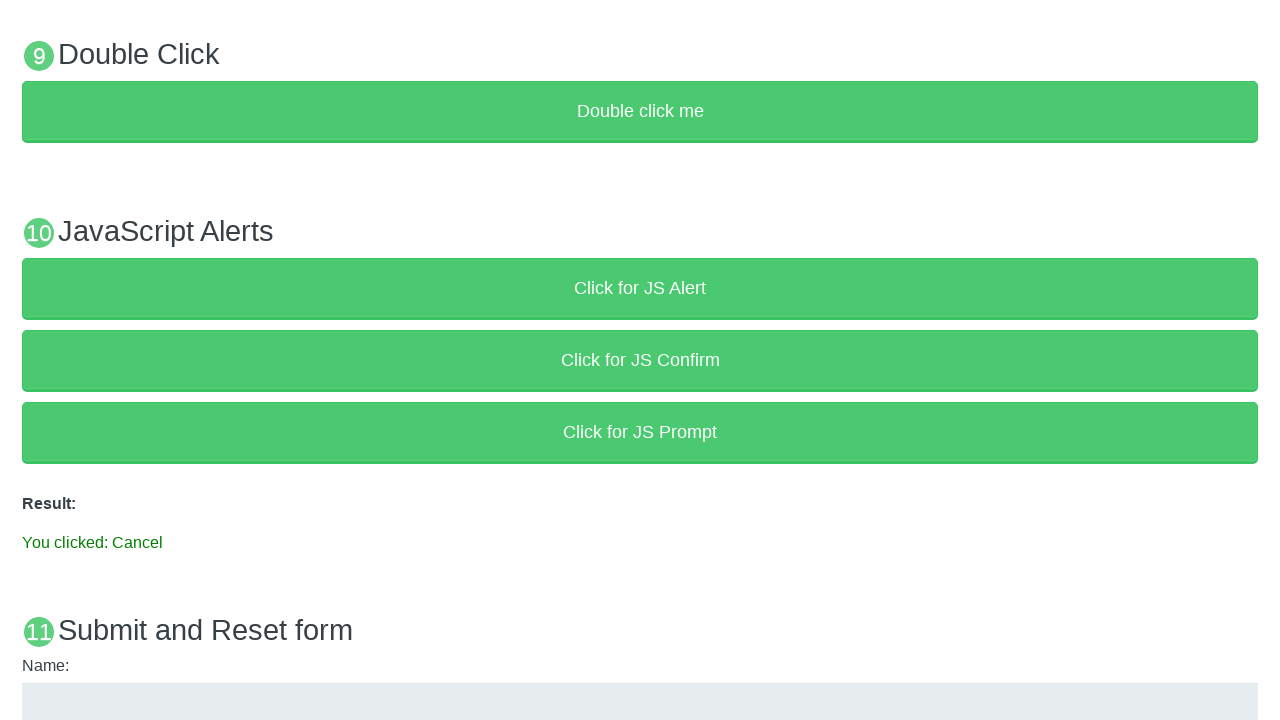